Tests JavaScript prompt dialog by clicking a button that triggers a prompt, entering a name in the text field, accepting the dialog, and verifying the name appears in the result message.

Starting URL: https://the-internet.herokuapp.com/javascript_alerts

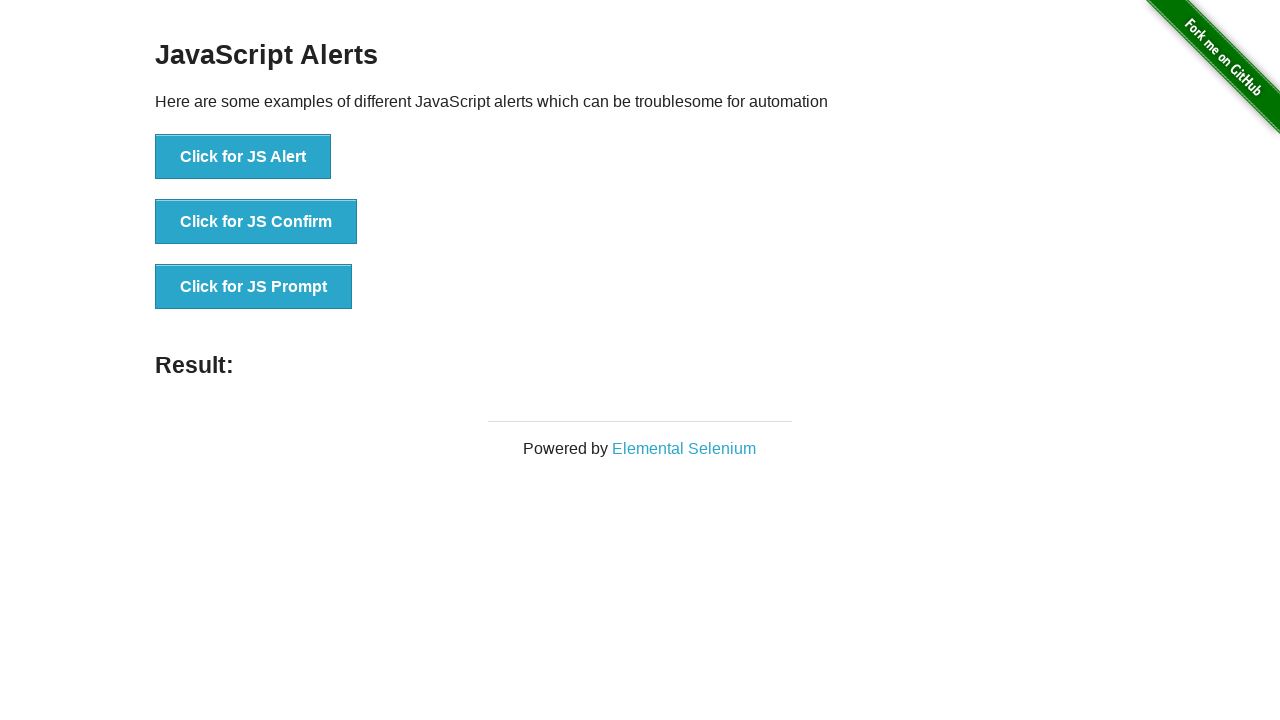

Set up dialog handler to accept prompt with 'Marcus Taylor'
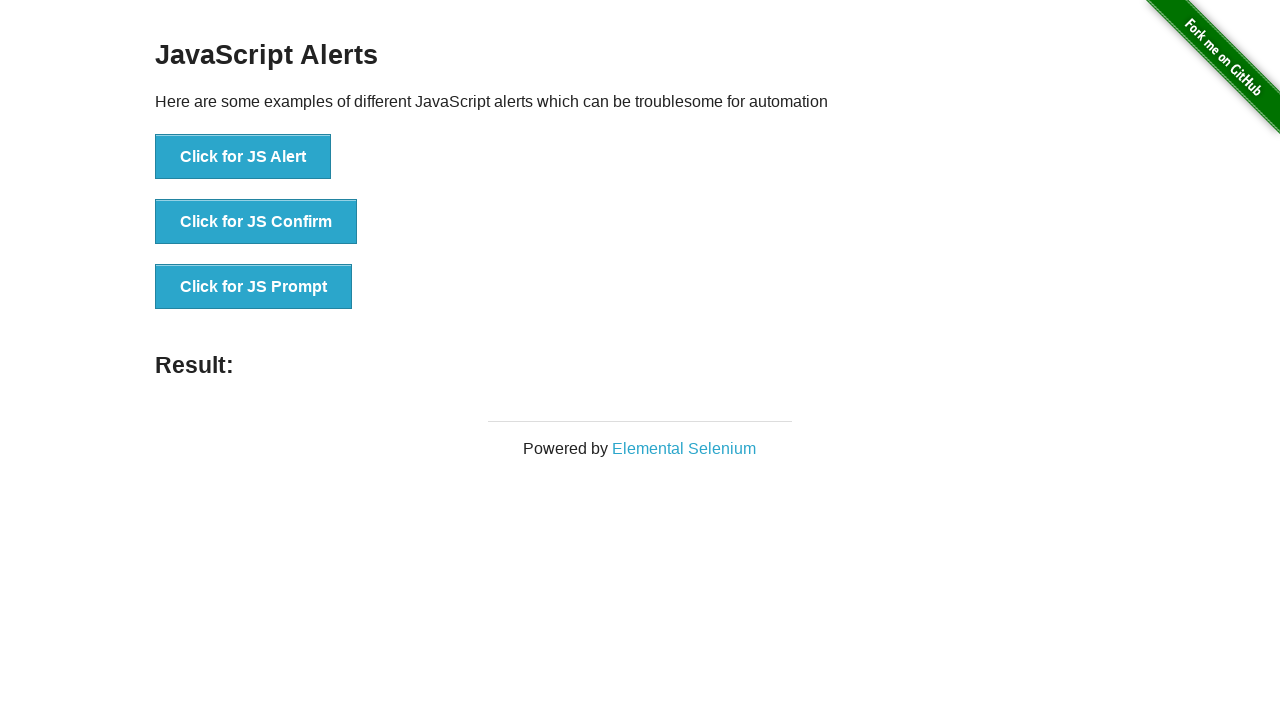

Clicked button to trigger JavaScript prompt dialog at (254, 287) on xpath=//*[text()='Click for JS Prompt']
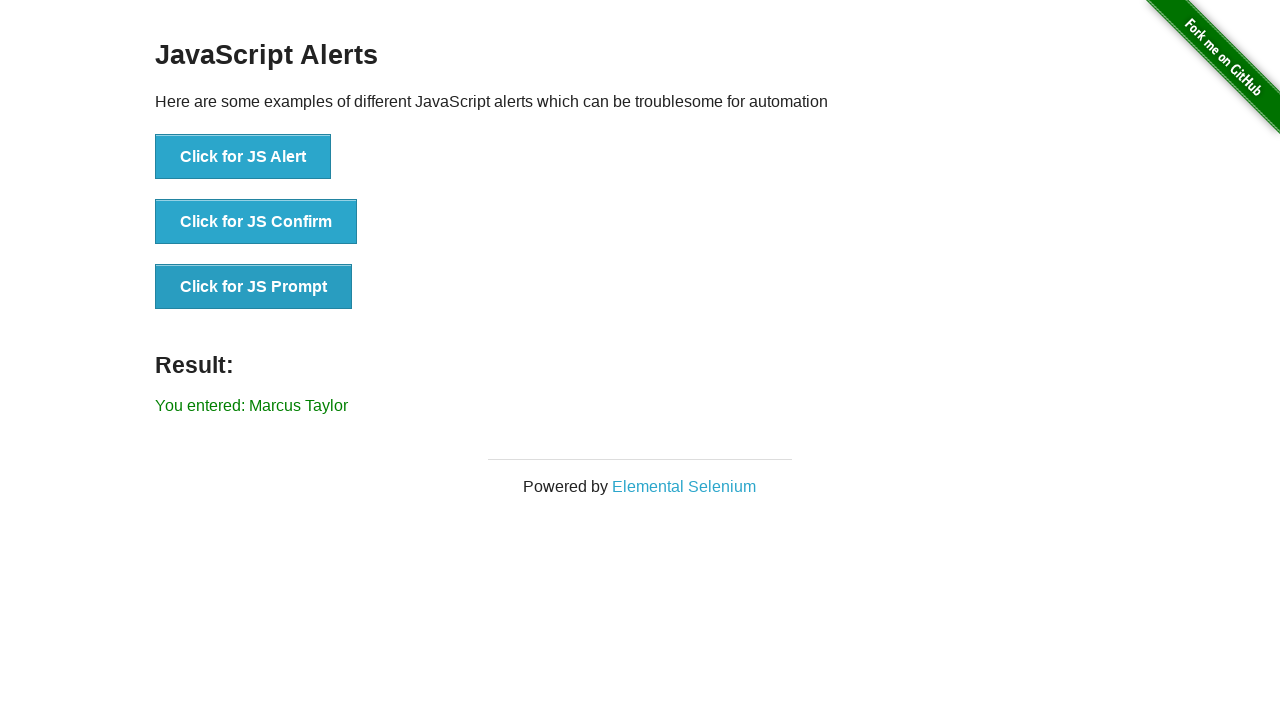

Result element loaded after prompt was accepted
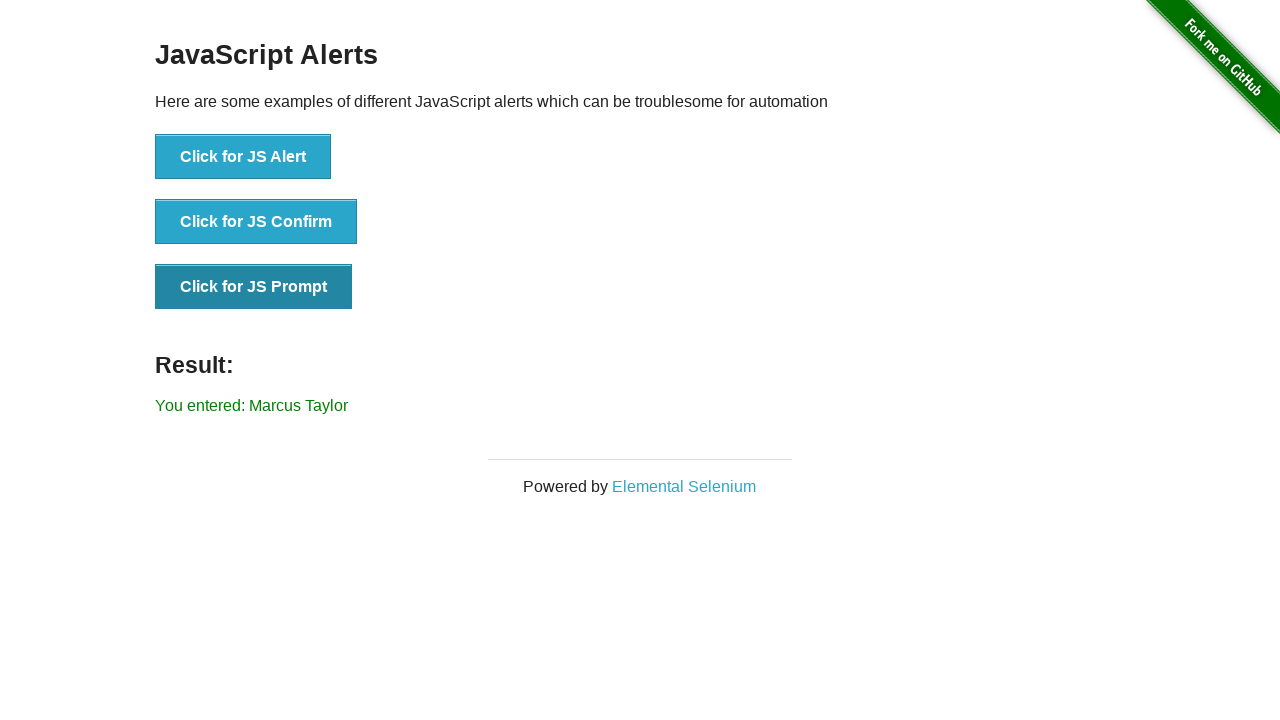

Retrieved result text from page
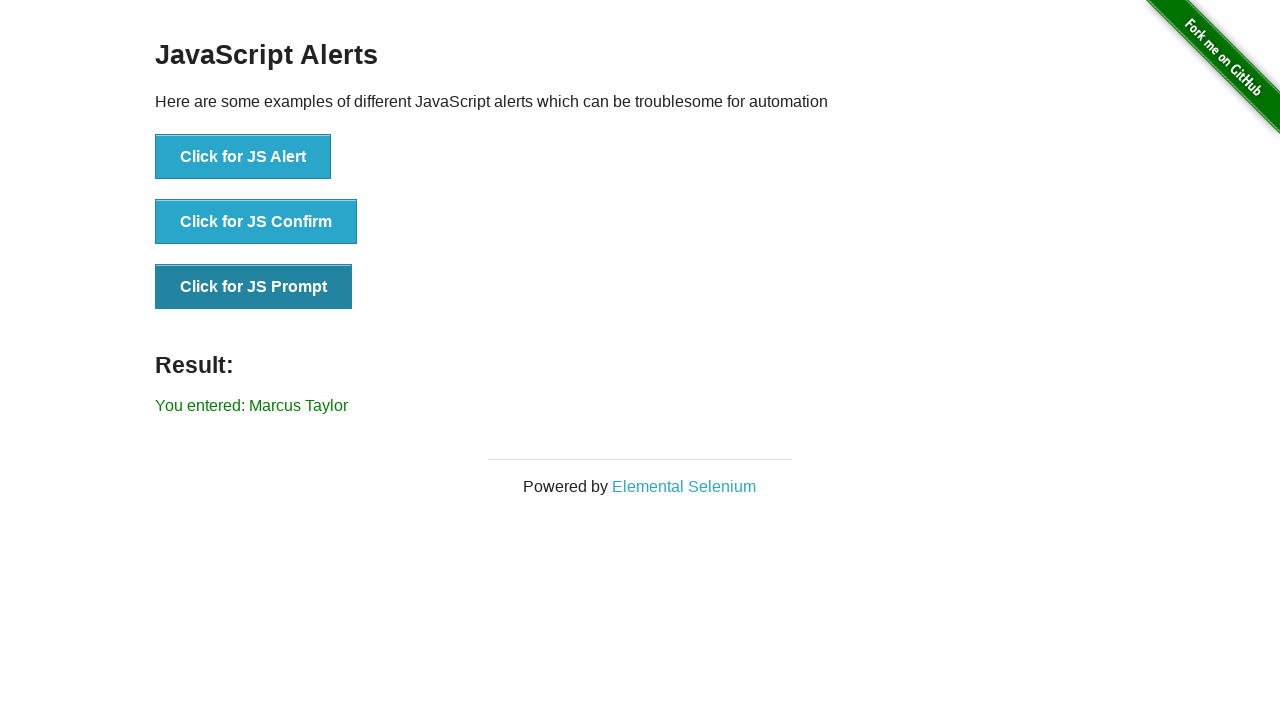

Verified that 'Marcus Taylor' appears in the result message
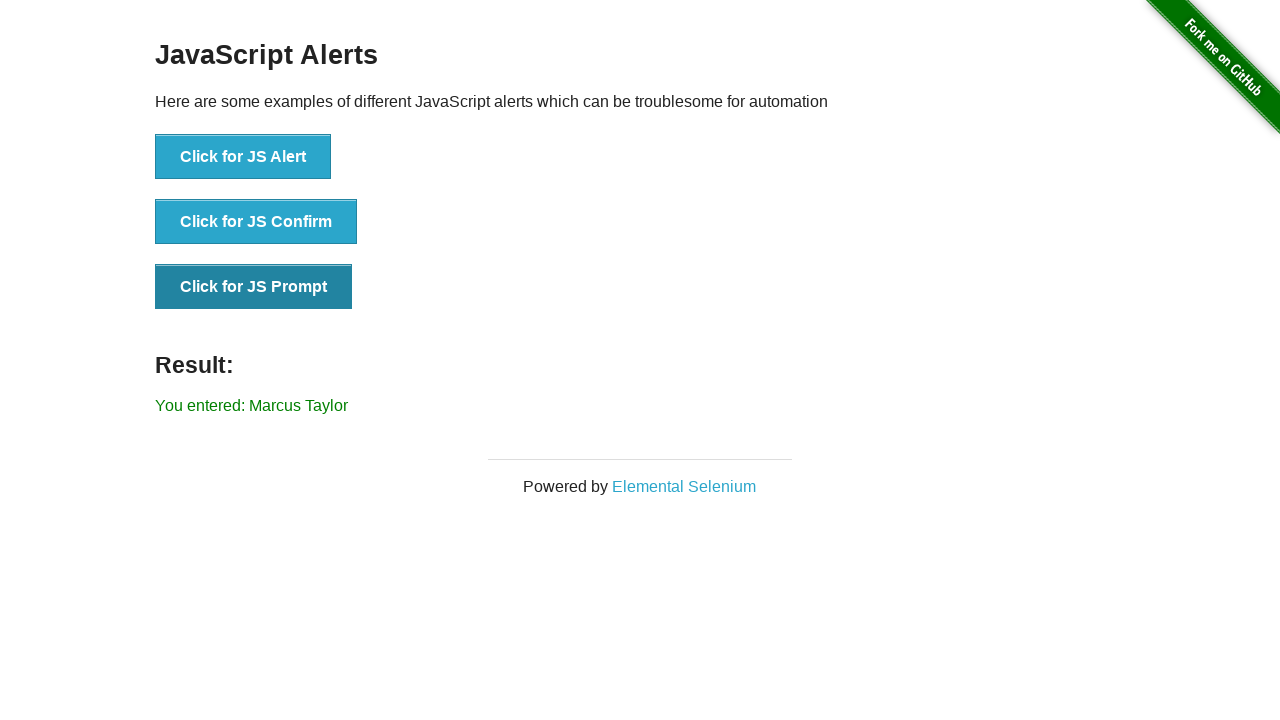

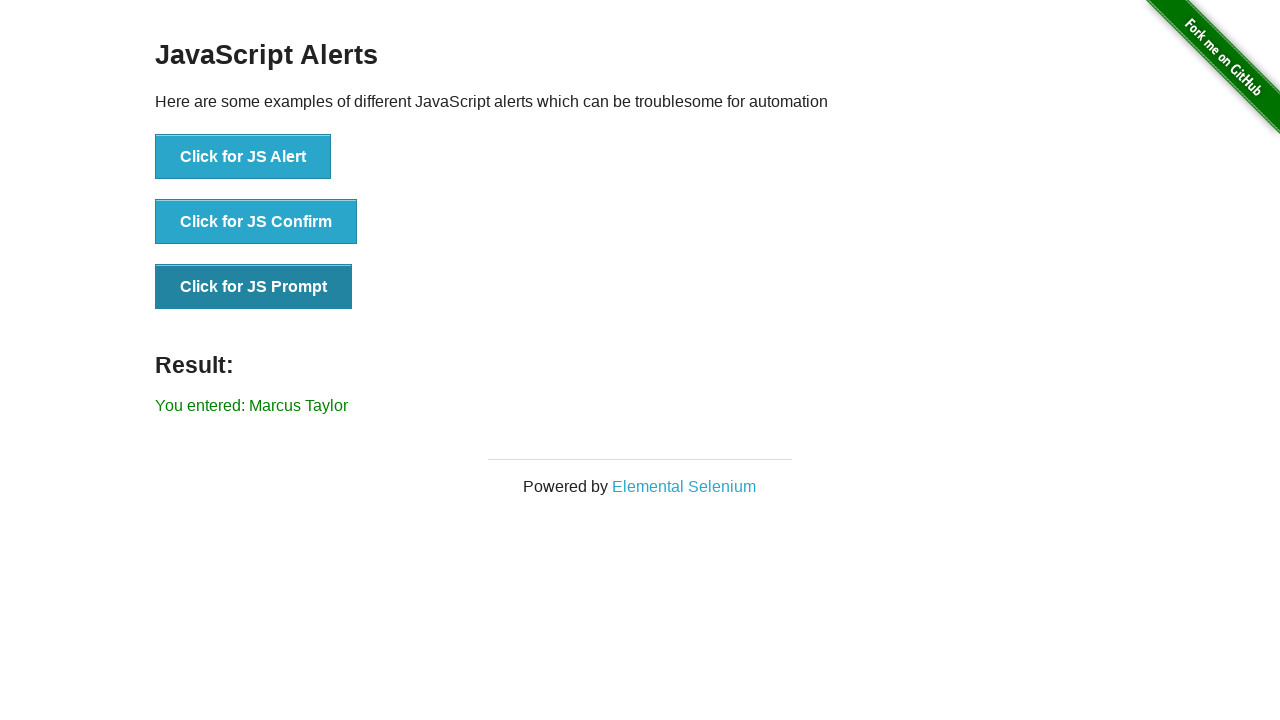